Navigates to the test automation website and waits for the page to load

Starting URL: https://www.testotomasyonu.com

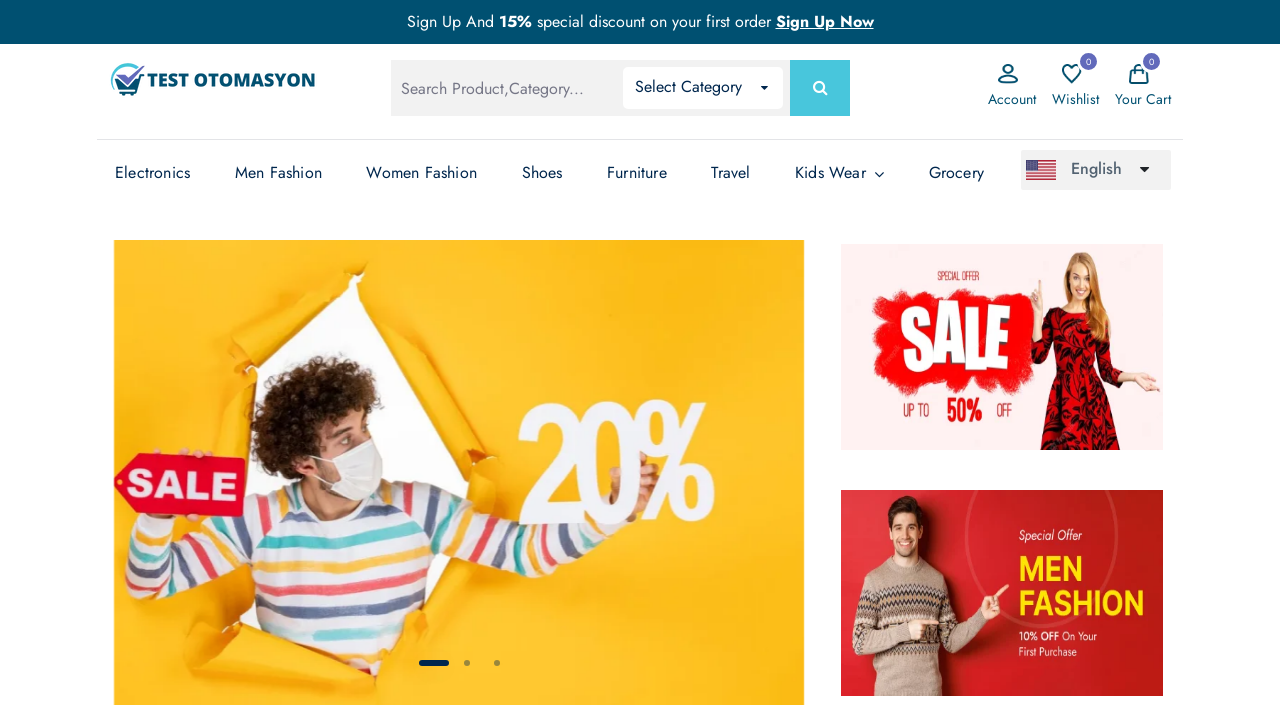

Waited for page to fully load (networkidle state)
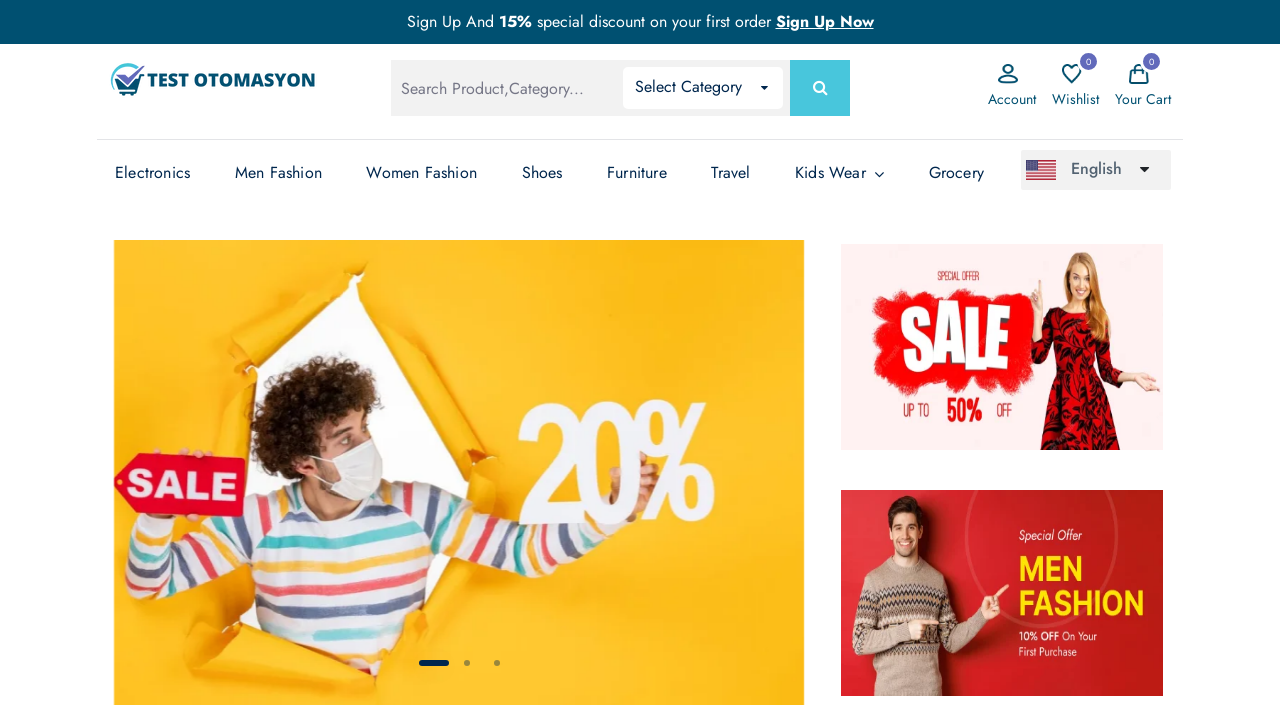

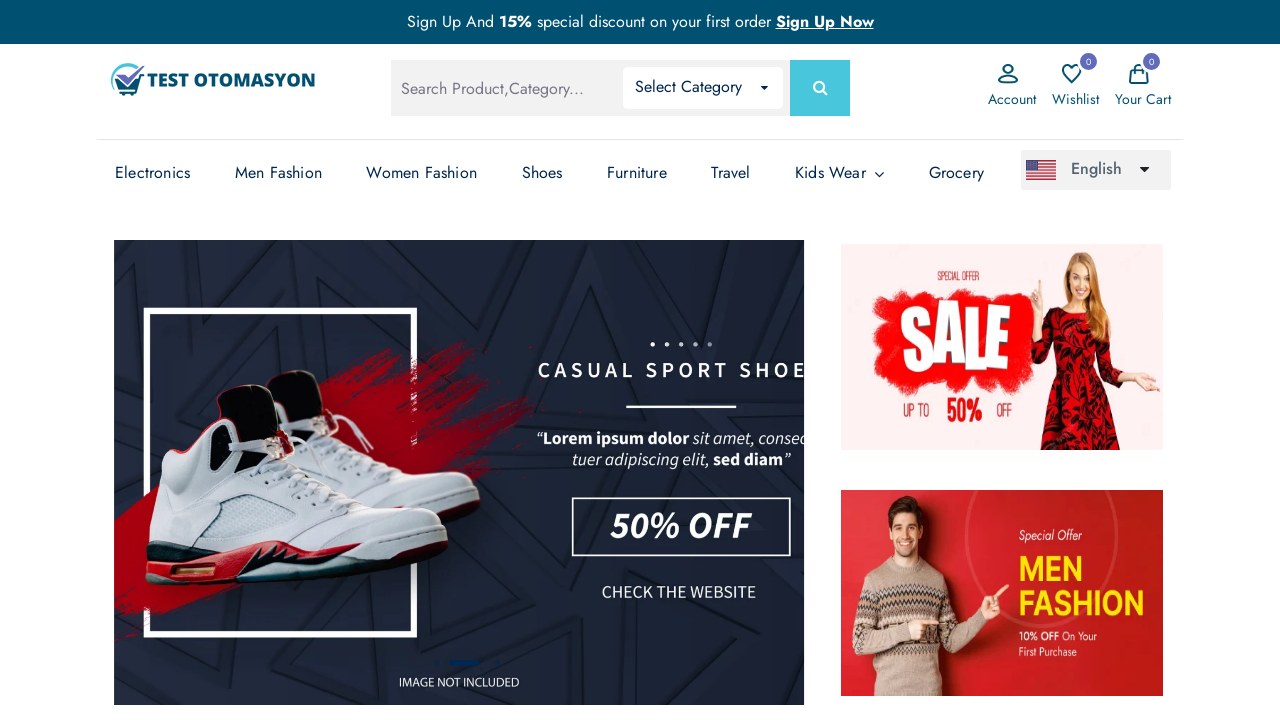